Tests login with a performance glitch user account that has intentional delays, verifying successful navigation despite the delay

Starting URL: https://www.saucedemo.com/

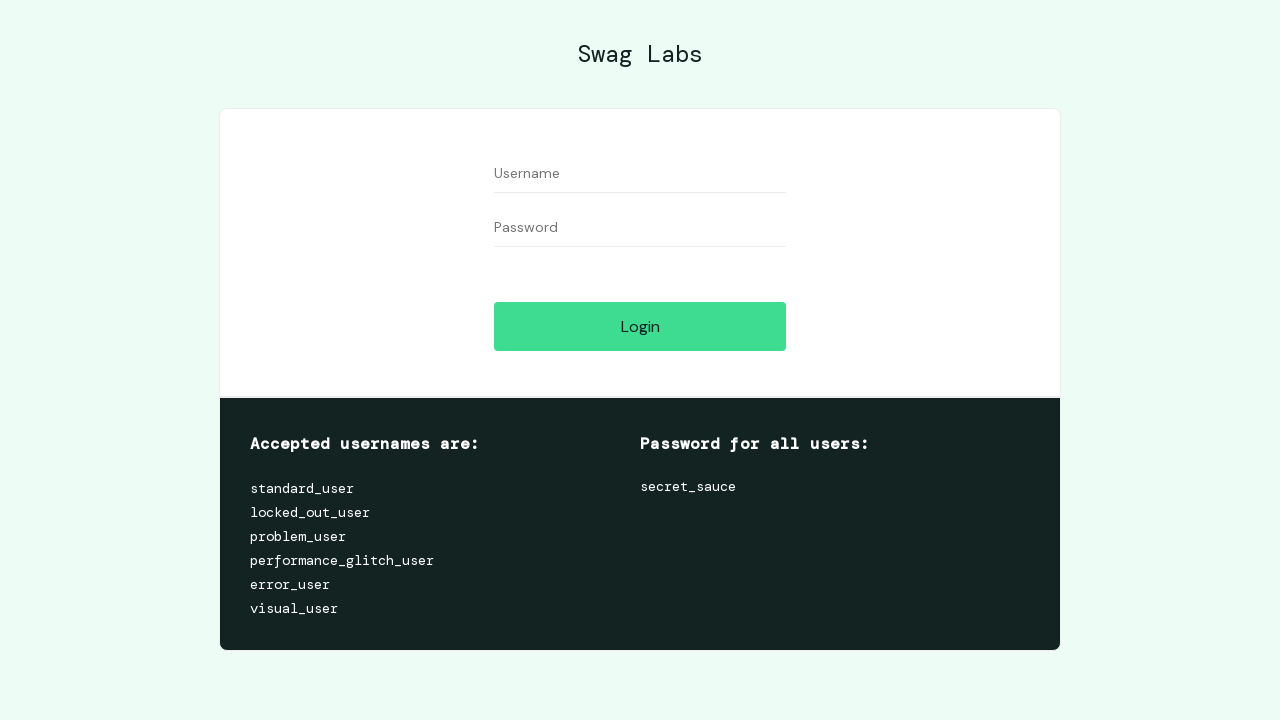

Filled username field with 'performance_glitch_user' on #user-name
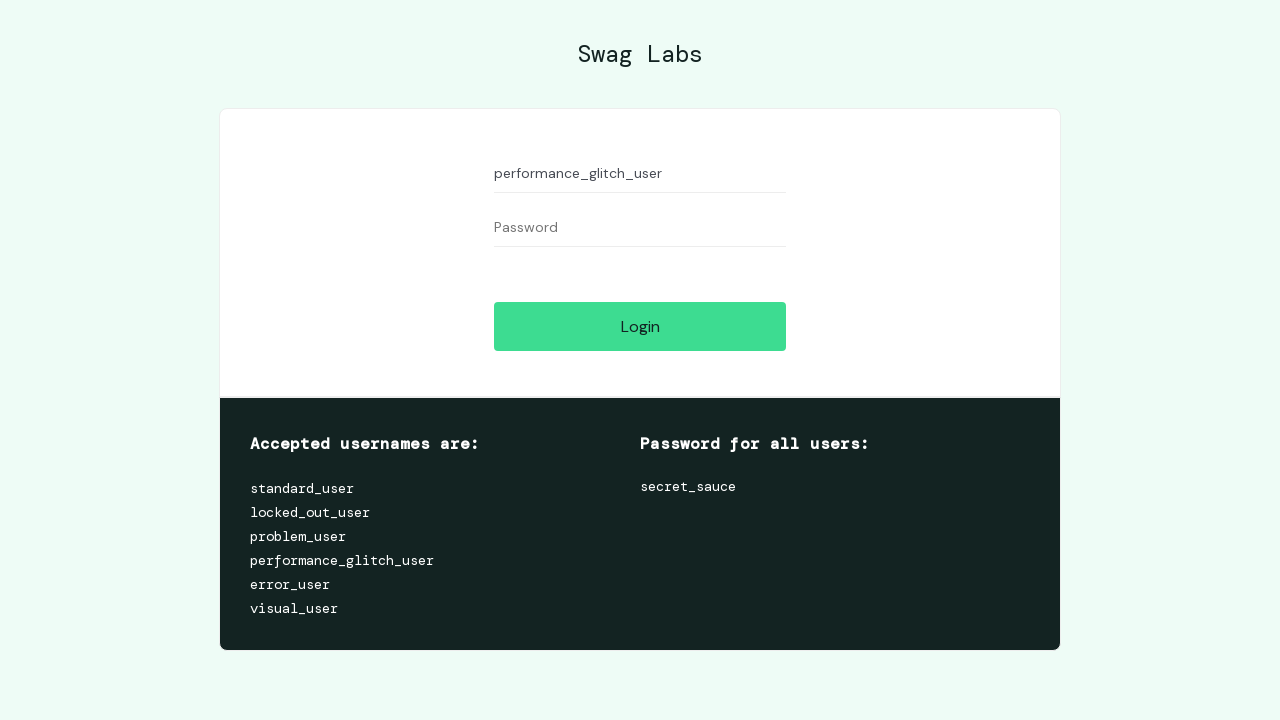

Filled password field with 'secret_sauce' on #password
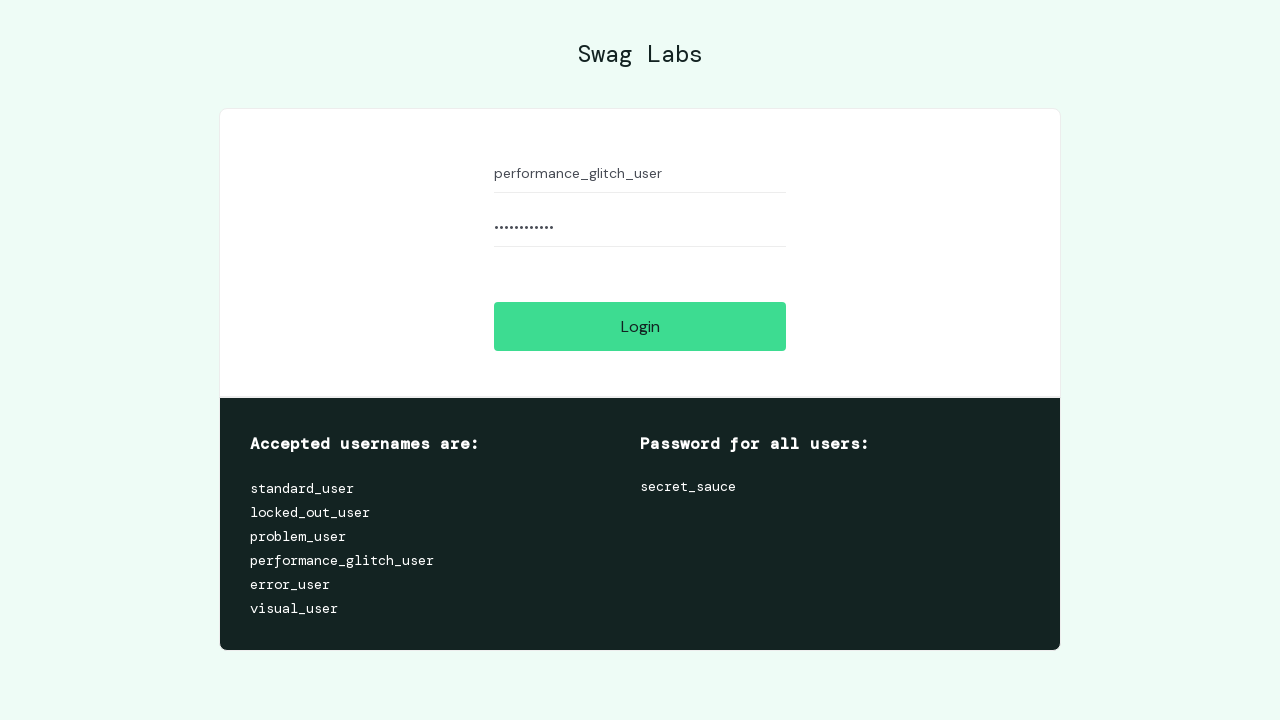

Clicked login button at (640, 326) on #login-button
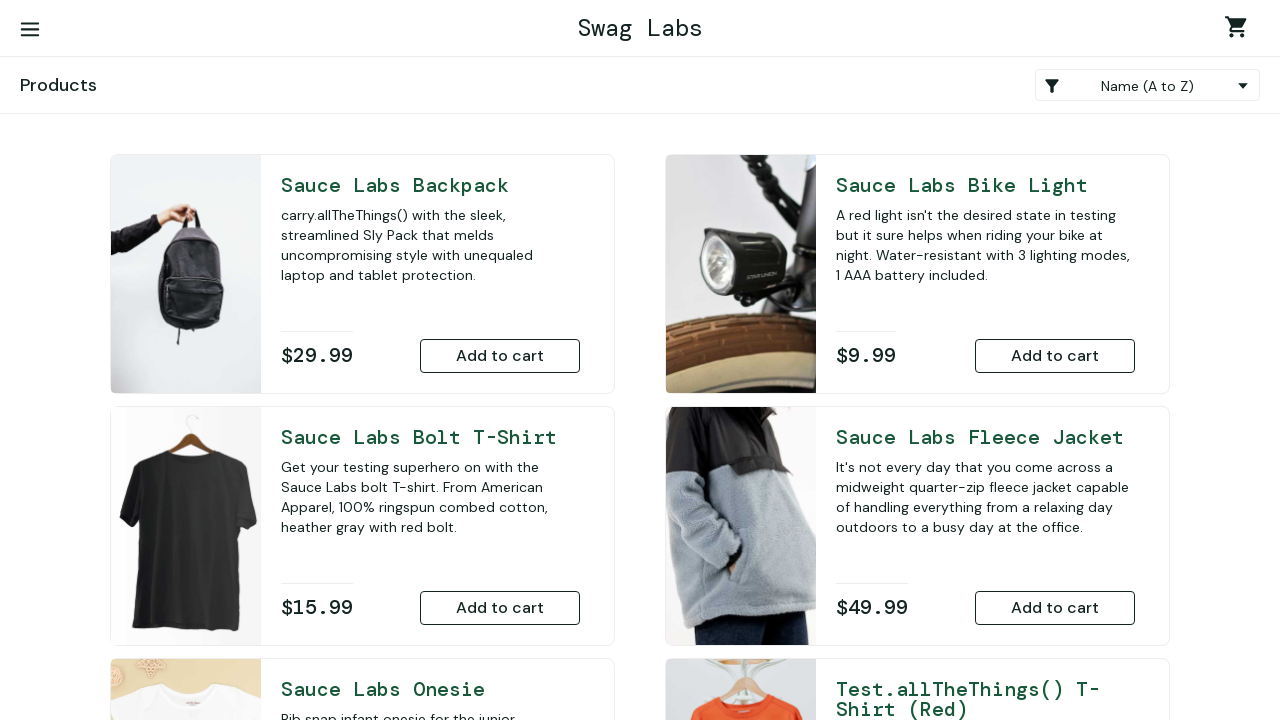

Navigation completed to inventory page despite performance glitch delay
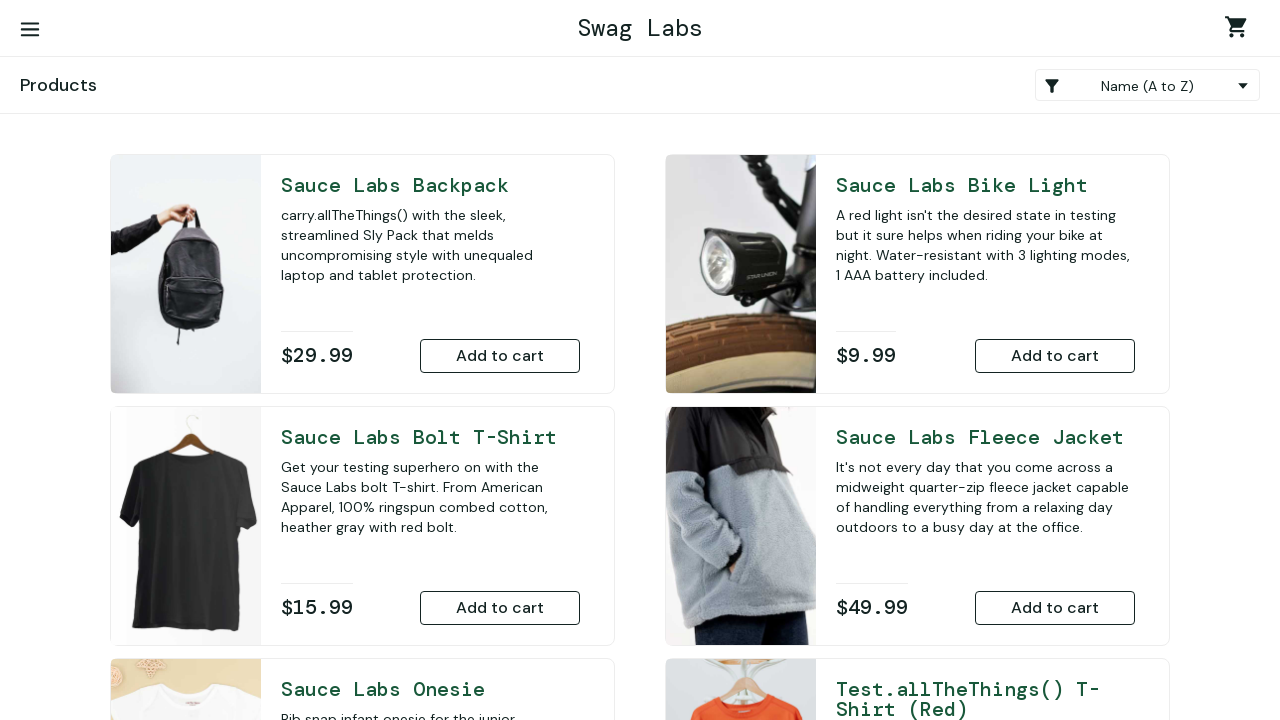

Verified successful login - URL is inventory.html
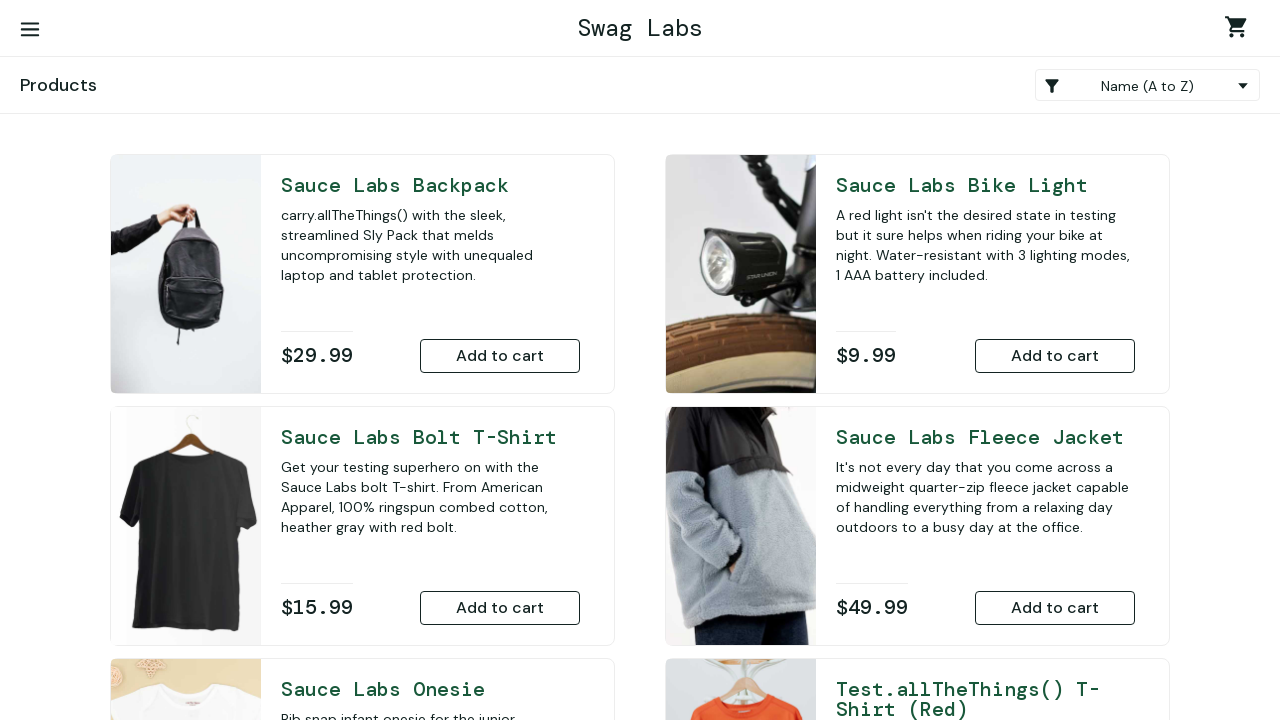

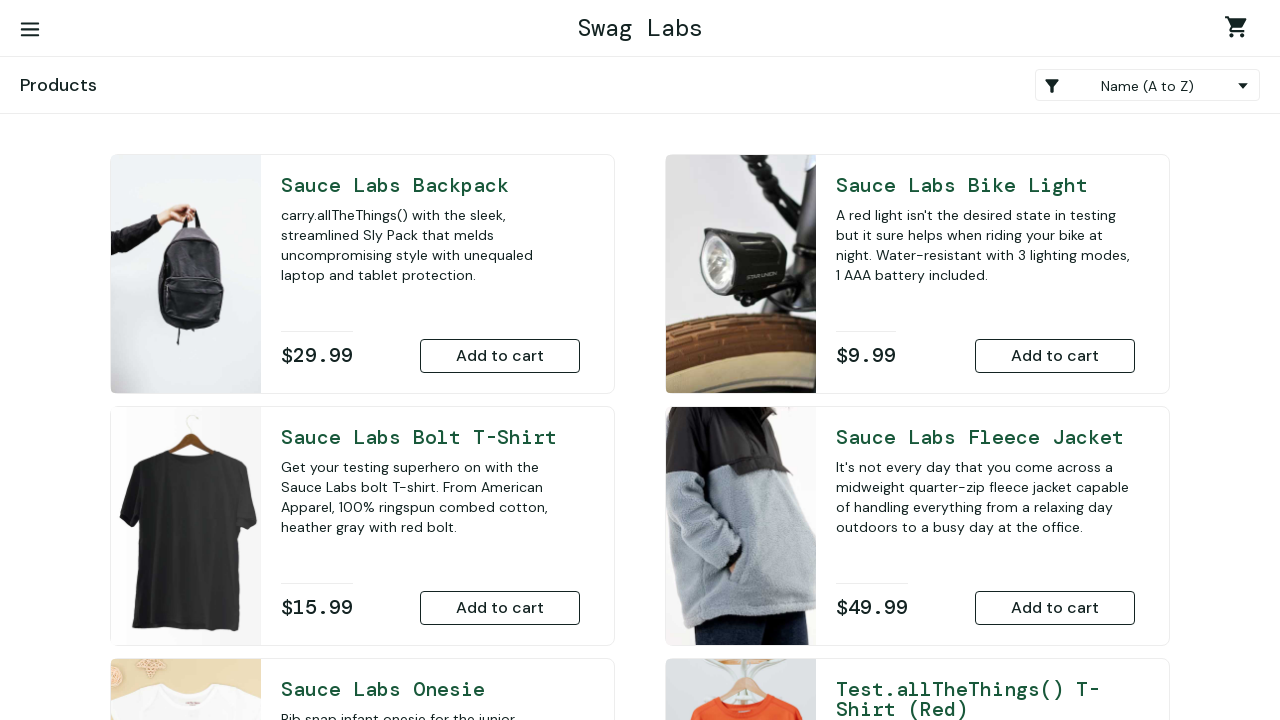